Tests clicking a button that triggers client-side delay and waits for success banner to appear

Starting URL: http://uitestingplayground.com/clientdelay

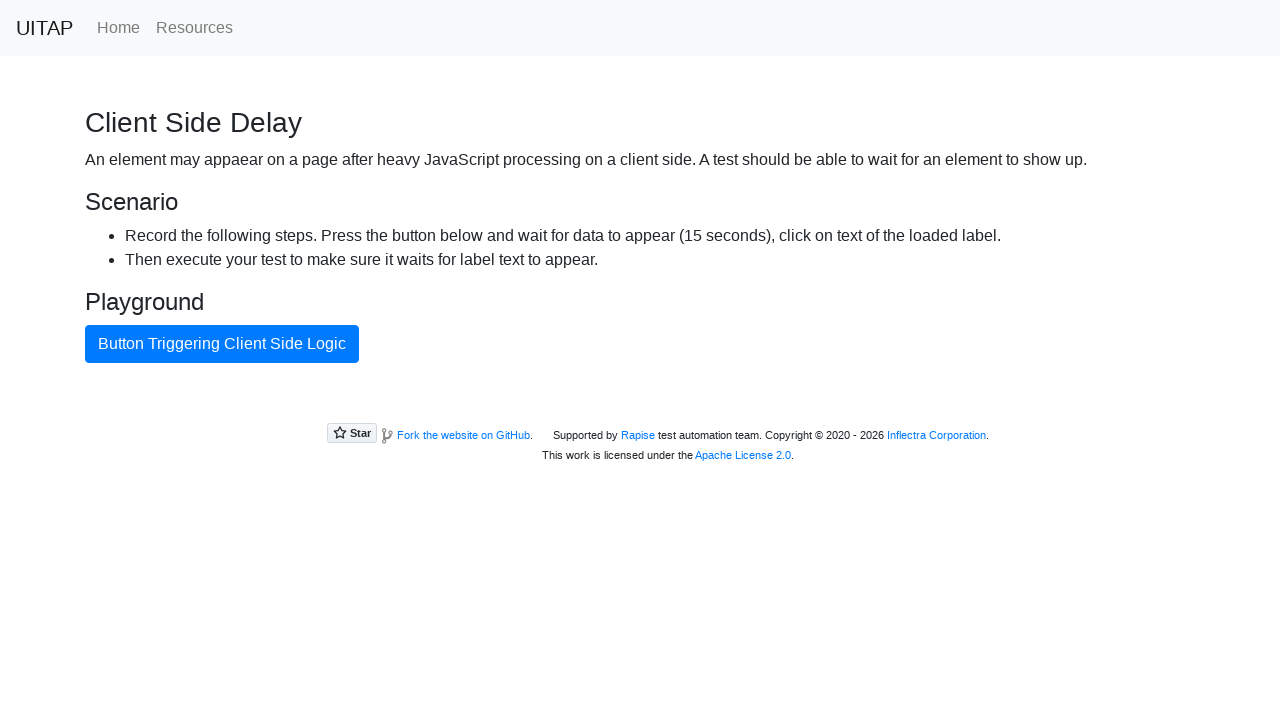

Clicked button to trigger client-side delay at (222, 344) on #ajaxButton
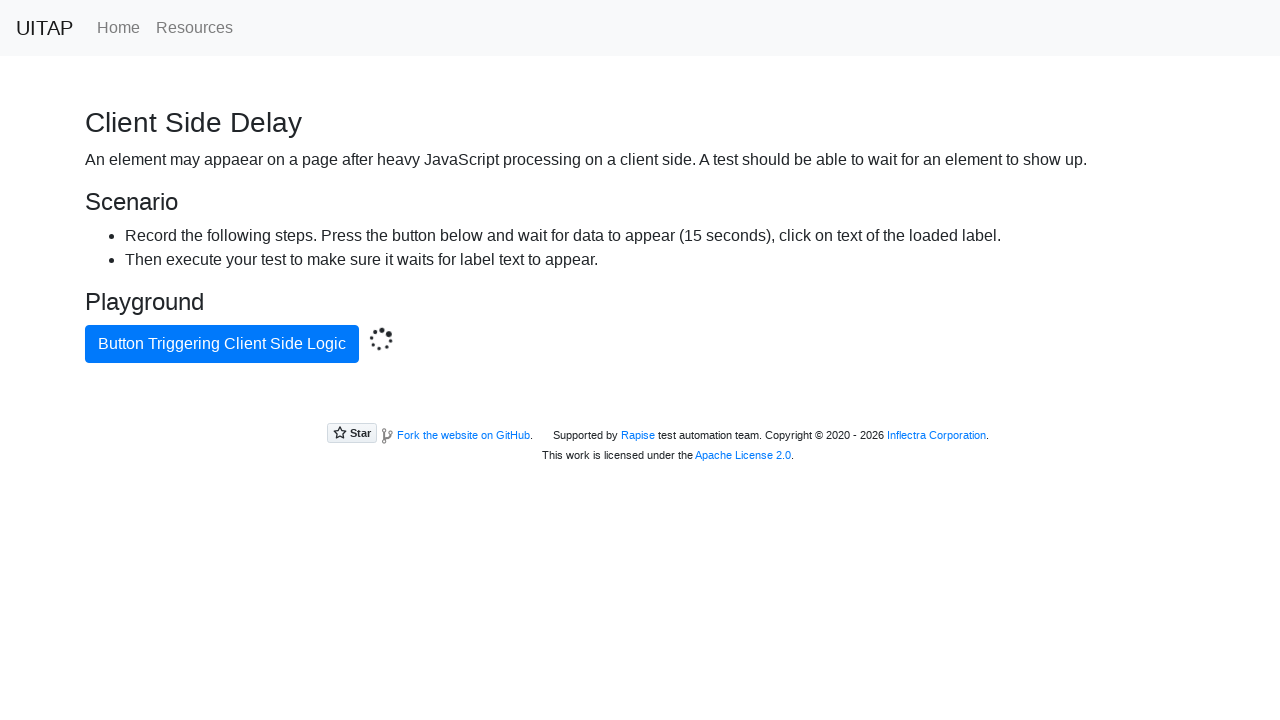

Success banner appeared after client-side delay
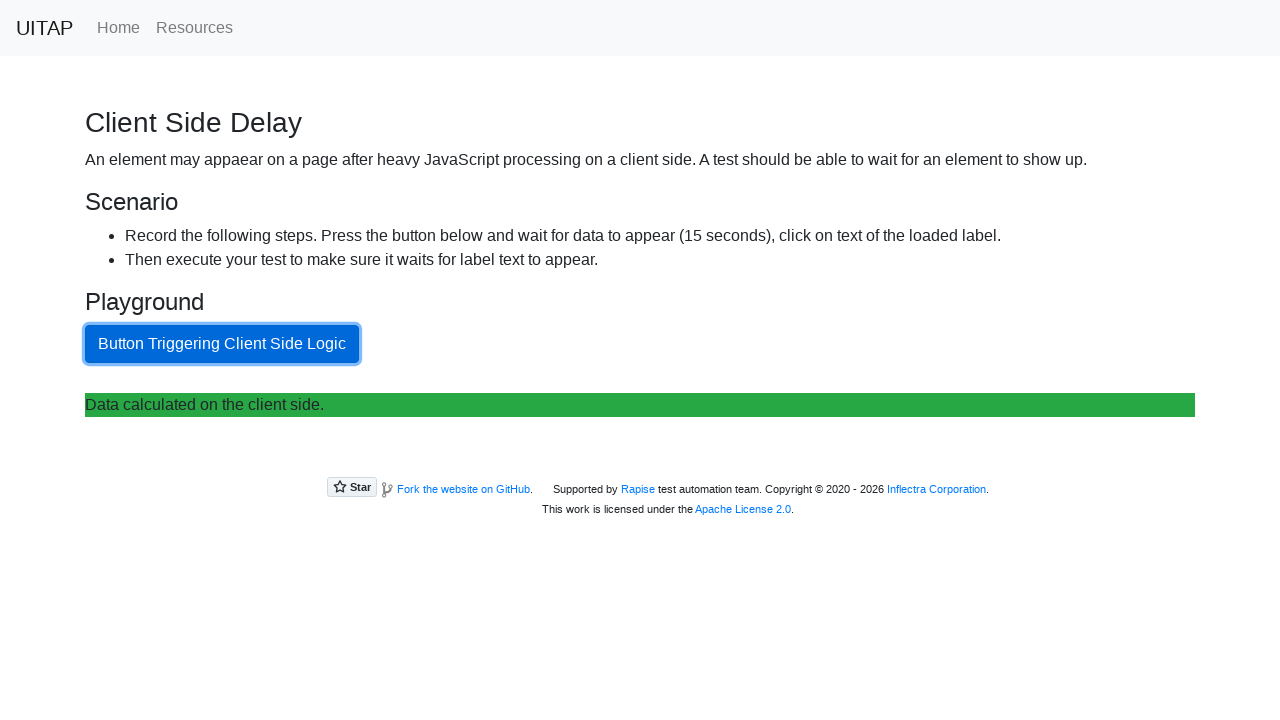

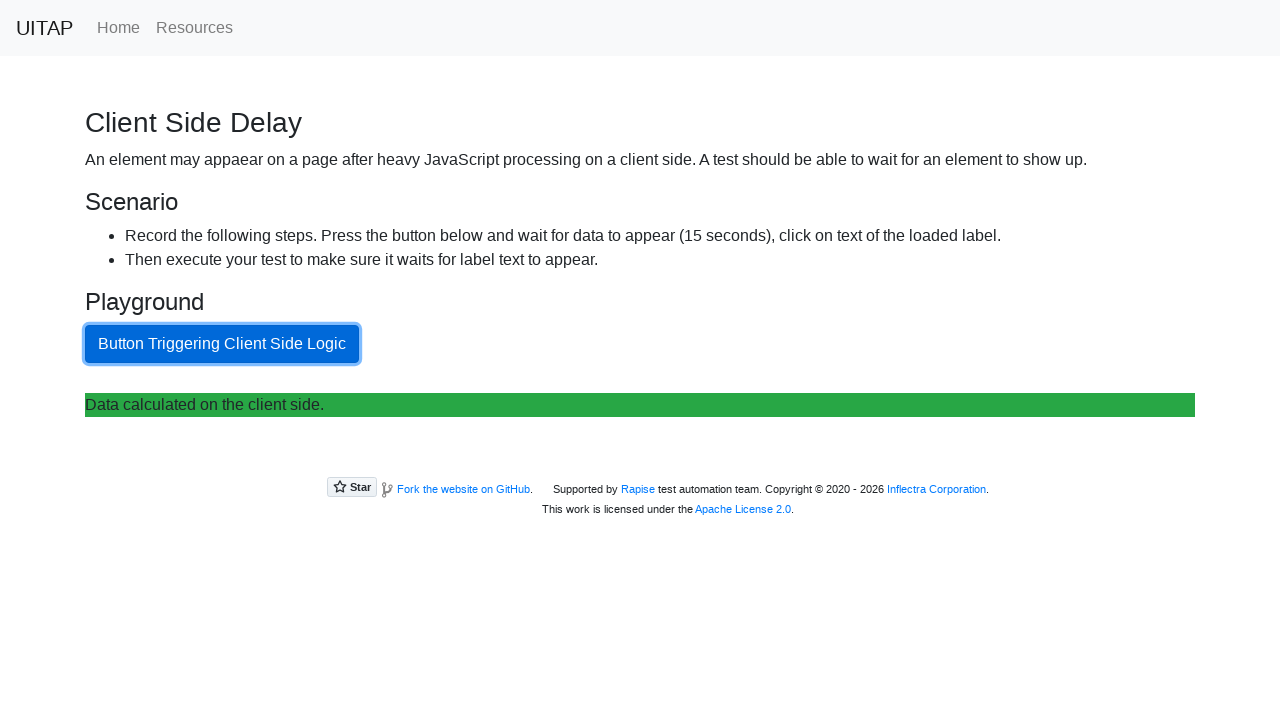